Tests multi-tab browser handling by opening a new tab, navigating to a courses page, extracting a course title, then switching back to the original tab and entering that title into a form field.

Starting URL: https://rahulshettyacademy.com/angularpractice/

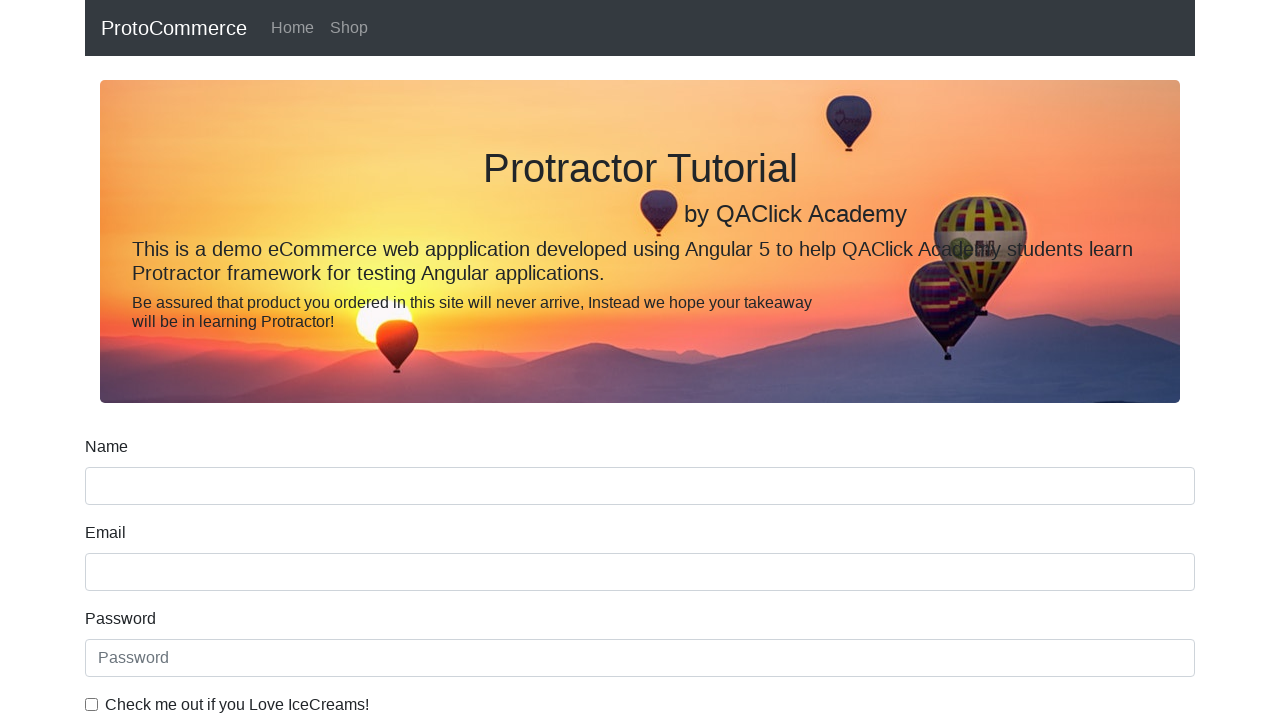

Opened a new tab
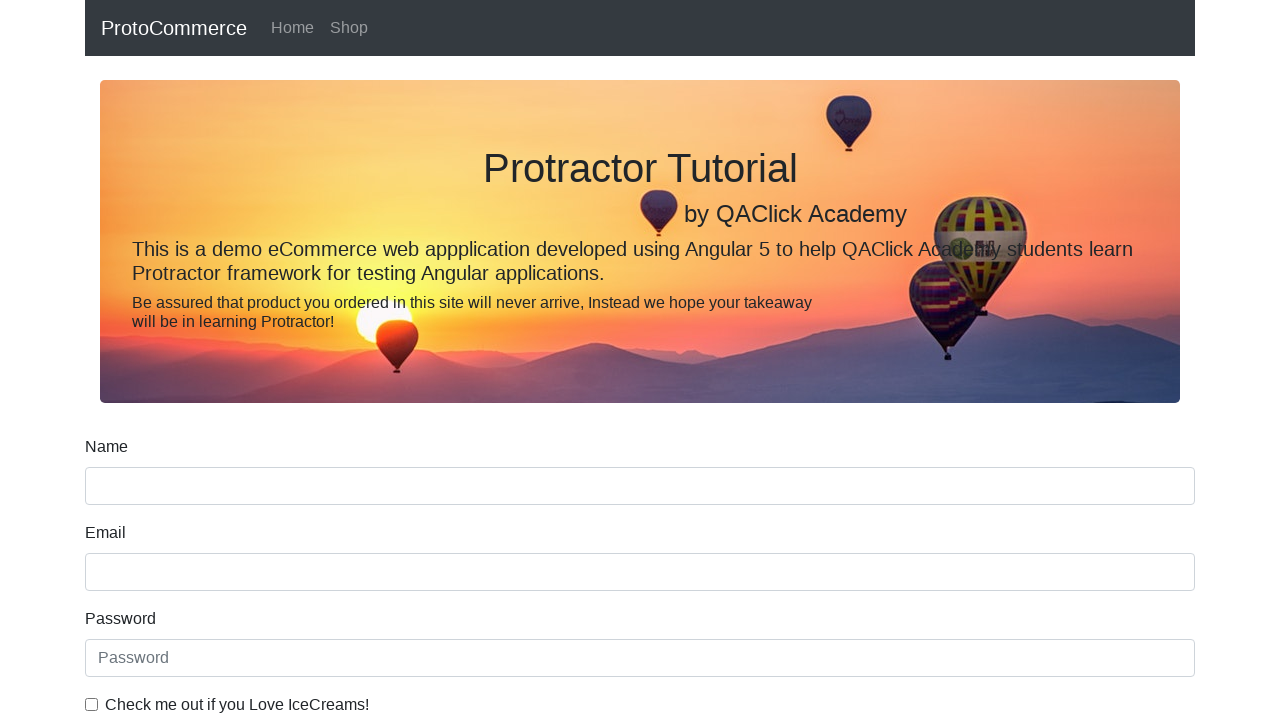

Navigated to courses page (https://rahulshettyacademy.com/)
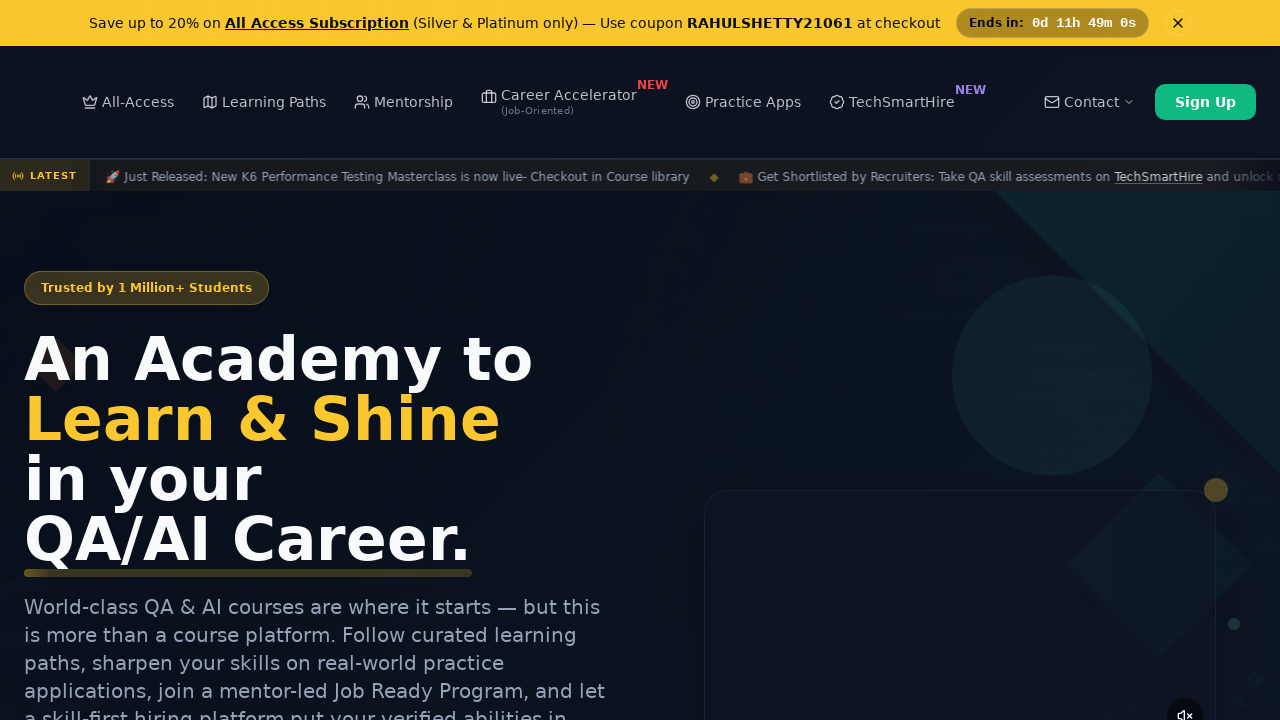

Course links loaded on the new tab
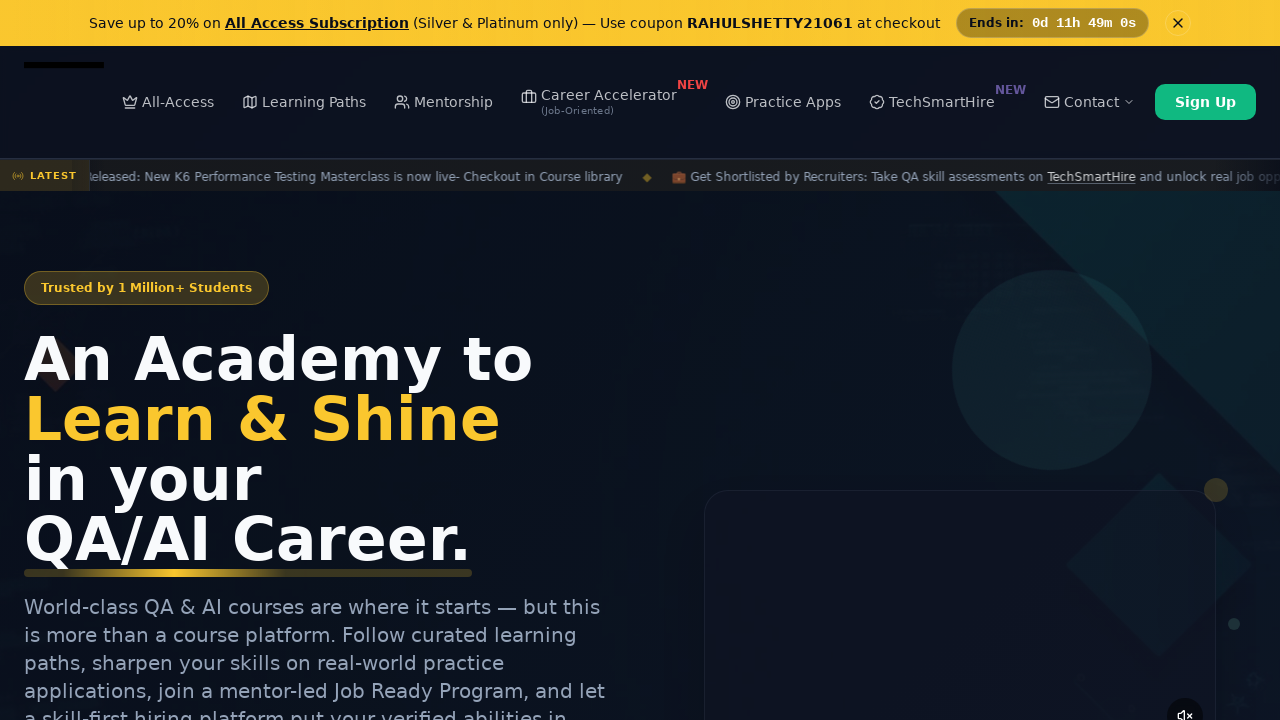

Located all course links on the page
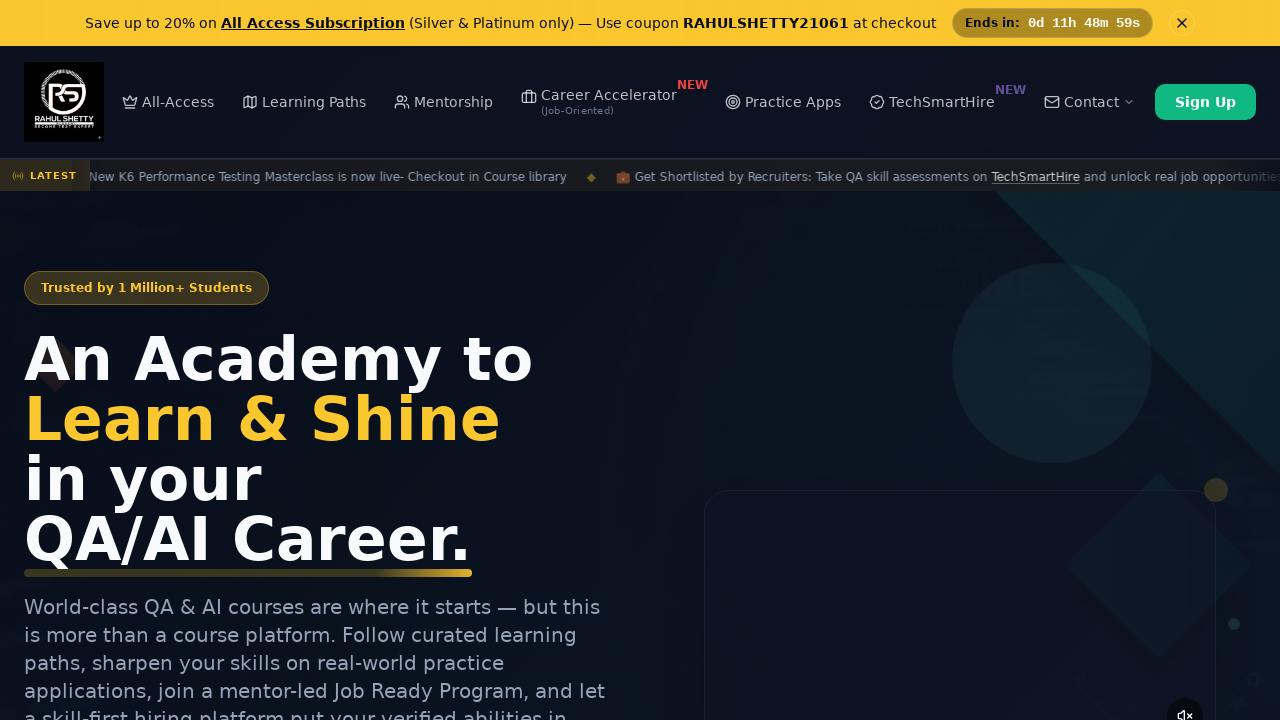

Extracted second course title: Playwright Testing
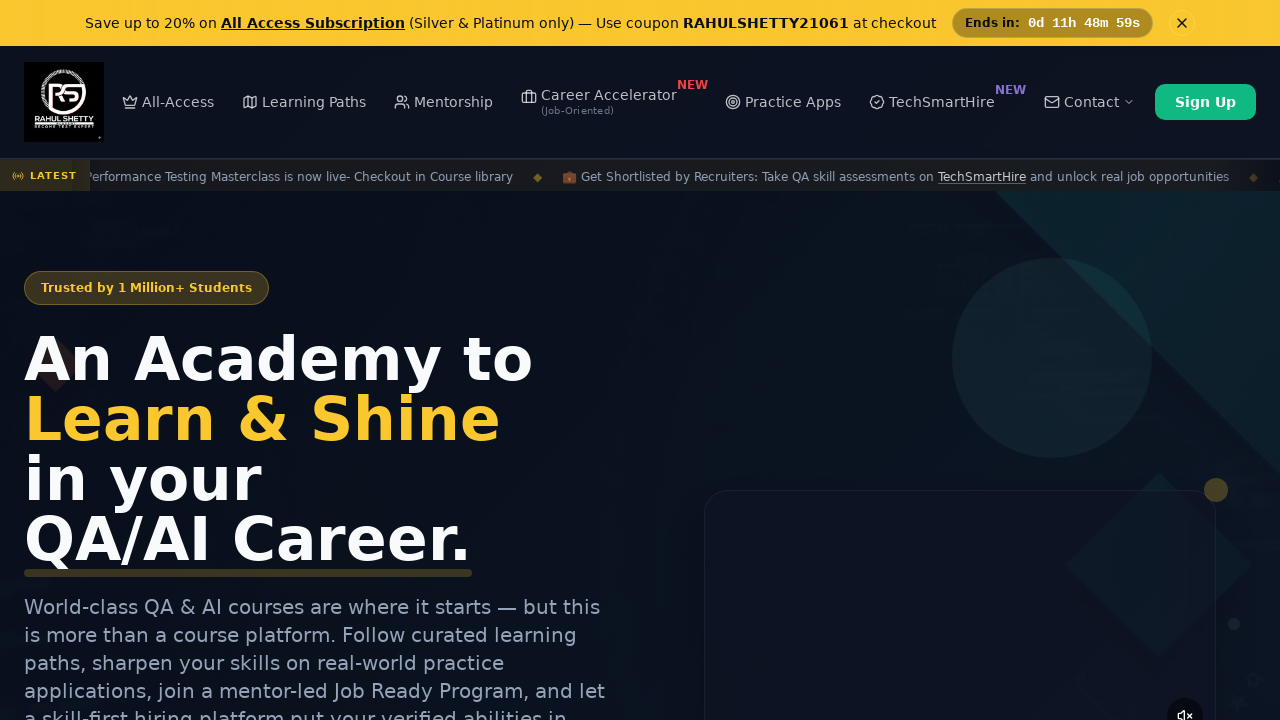

Switched back to original tab and filled name field with course title: Playwright Testing on input[name='name']
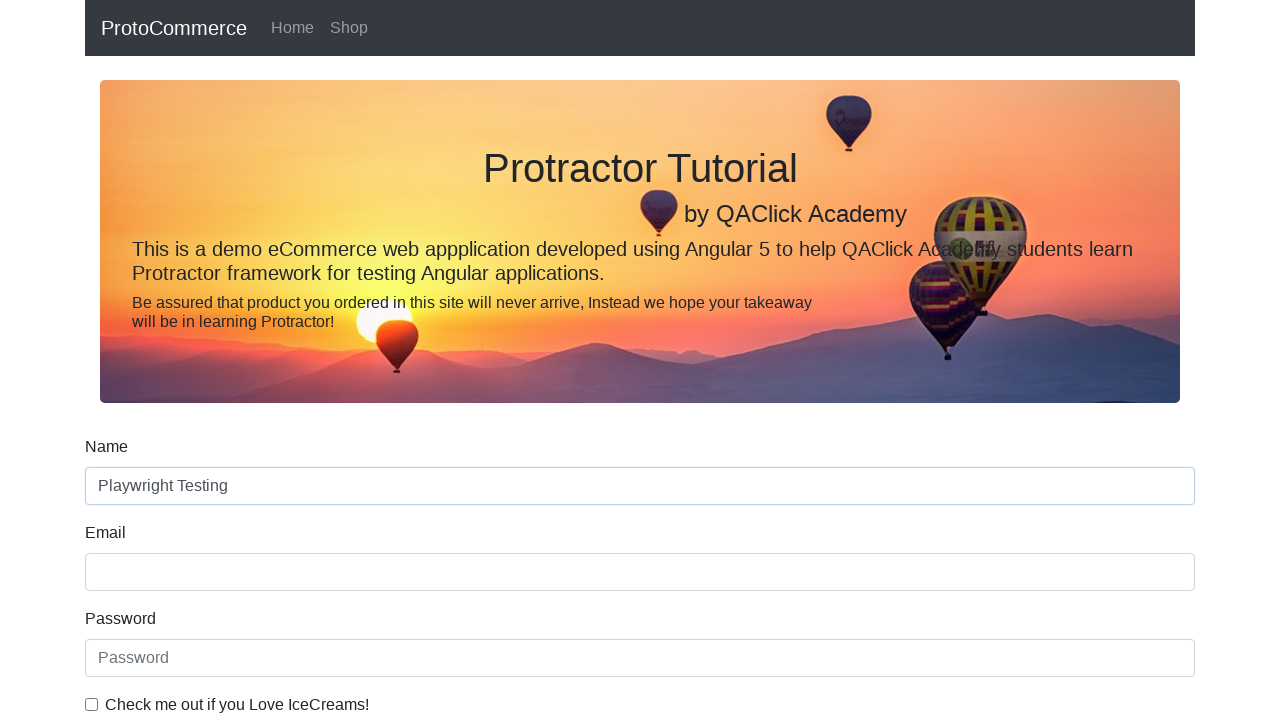

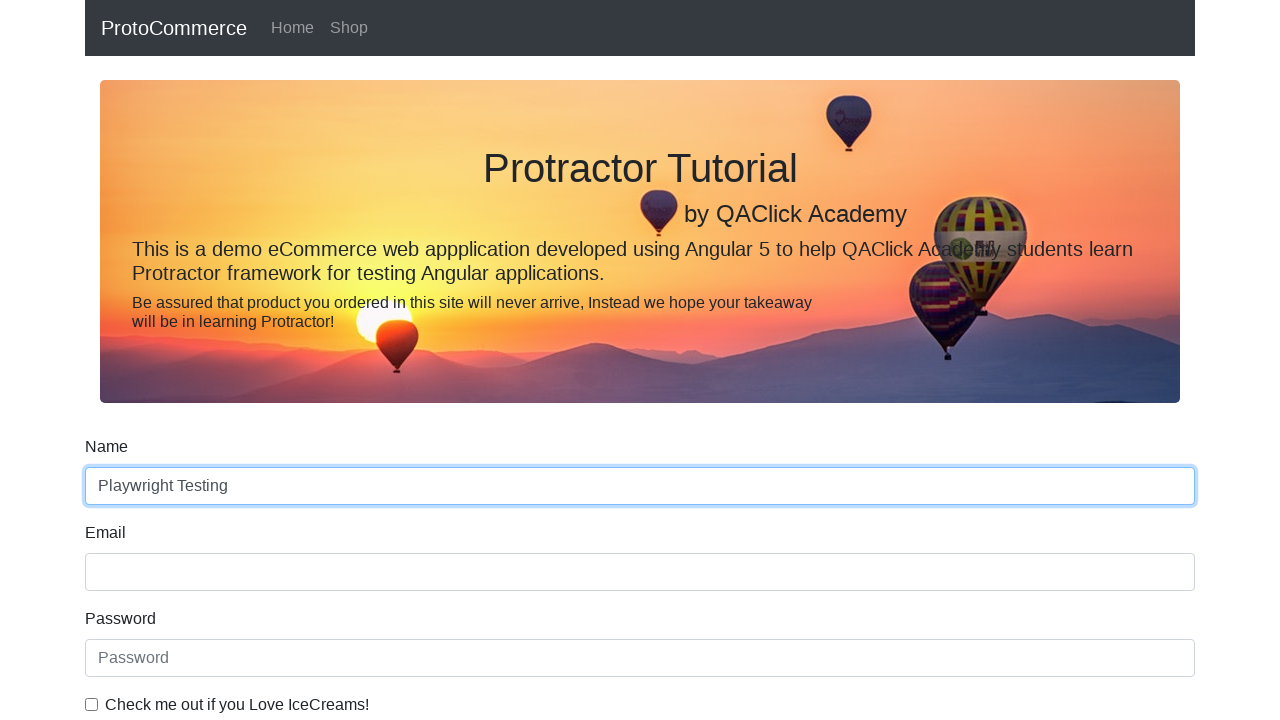